Tests iframe interaction on W3Schools by switching to an iframe and clicking a button inside it

Starting URL: https://www.w3schools.com/js/tryit.asp?filename=tryjs_intro_inner_html

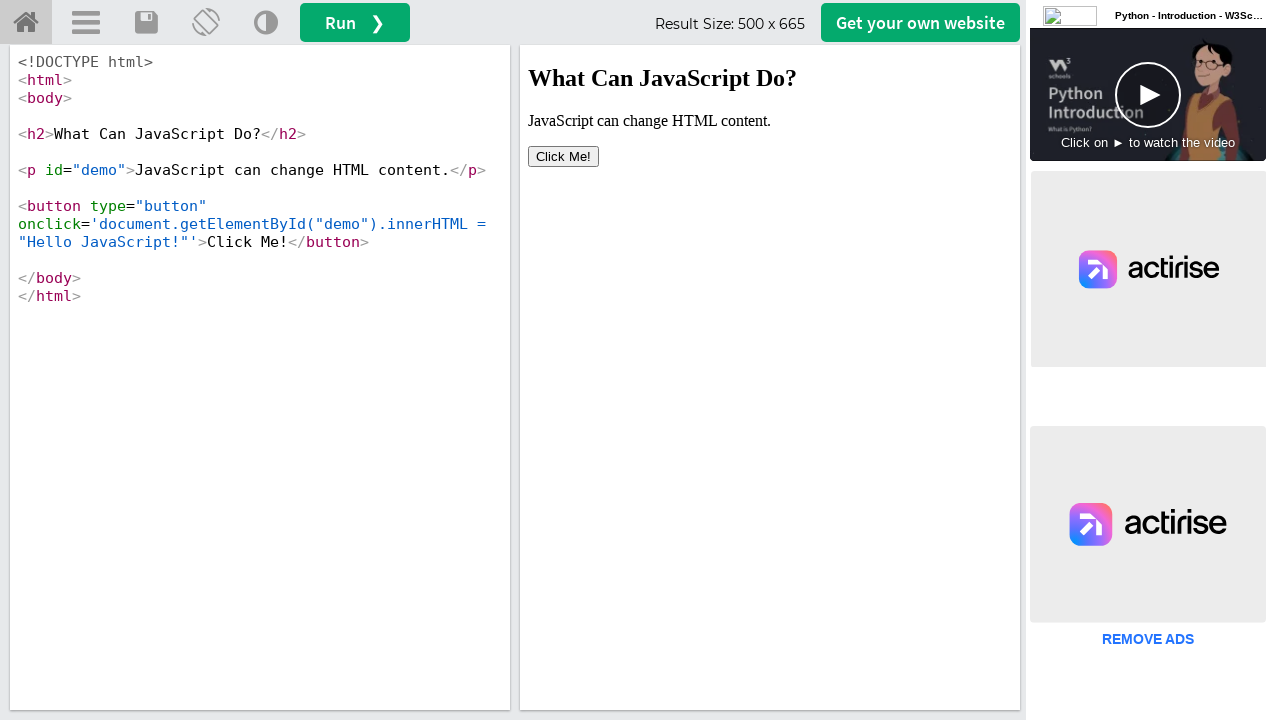

Waited for iframe#iframeResult to be available
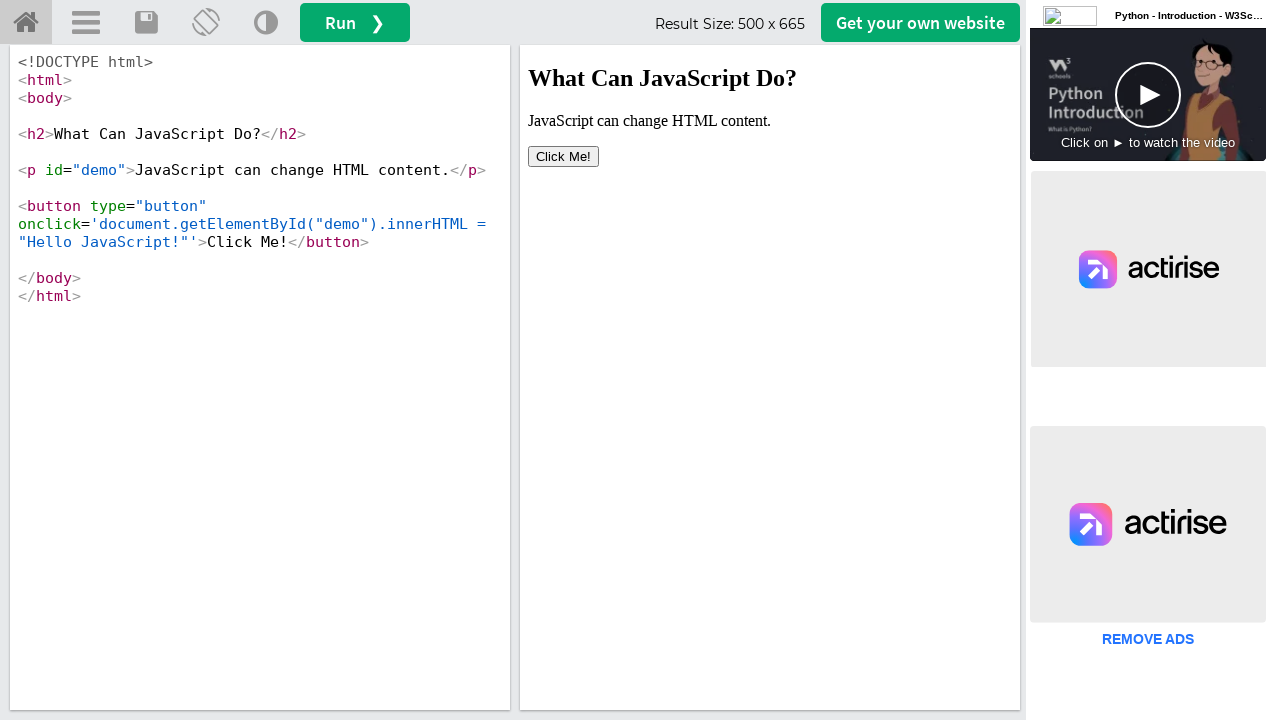

Located and switched context to iframe#iframeResult
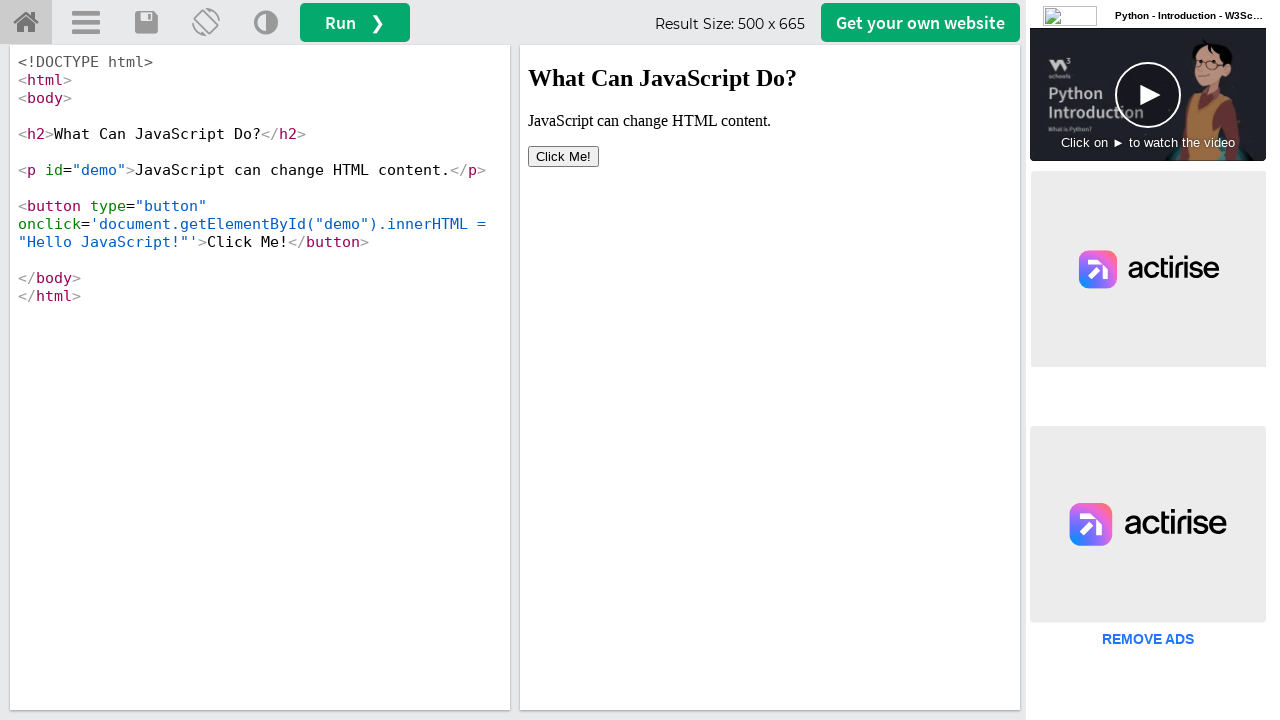

Clicked 'Click Me!' button inside the iframe at (564, 156) on iframe#iframeResult >> internal:control=enter-frame >> button:has-text('Click Me
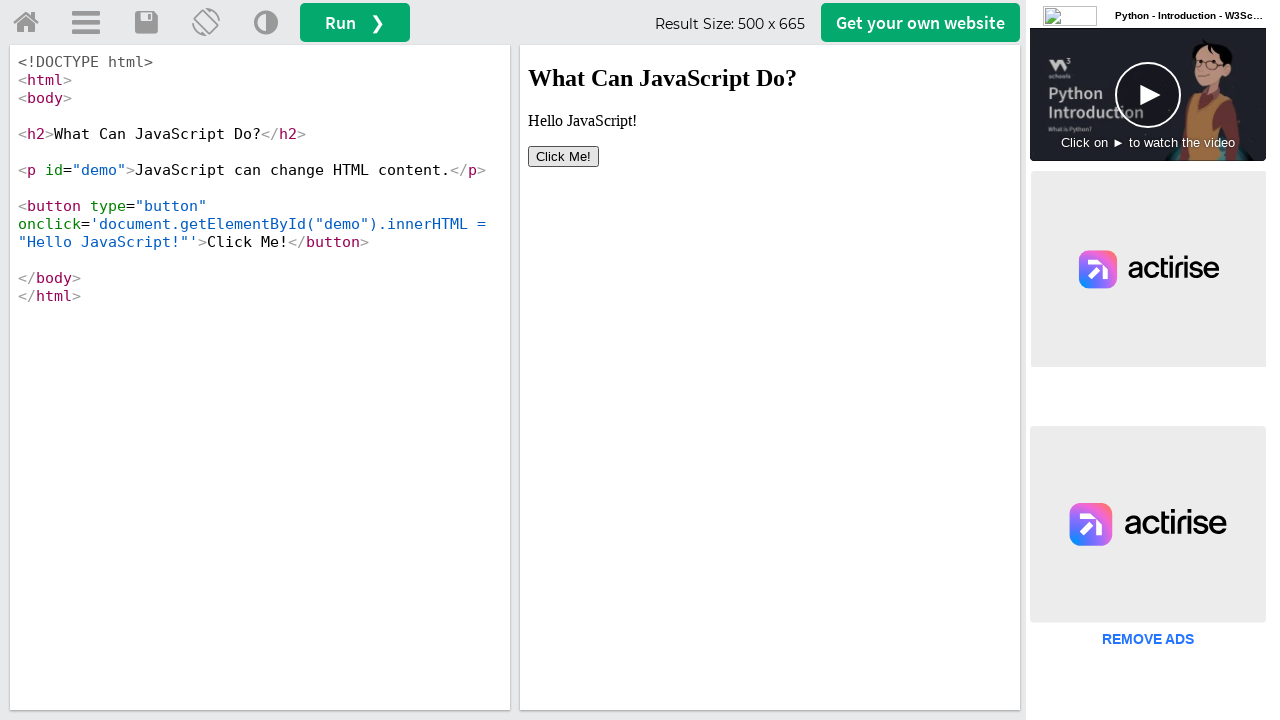

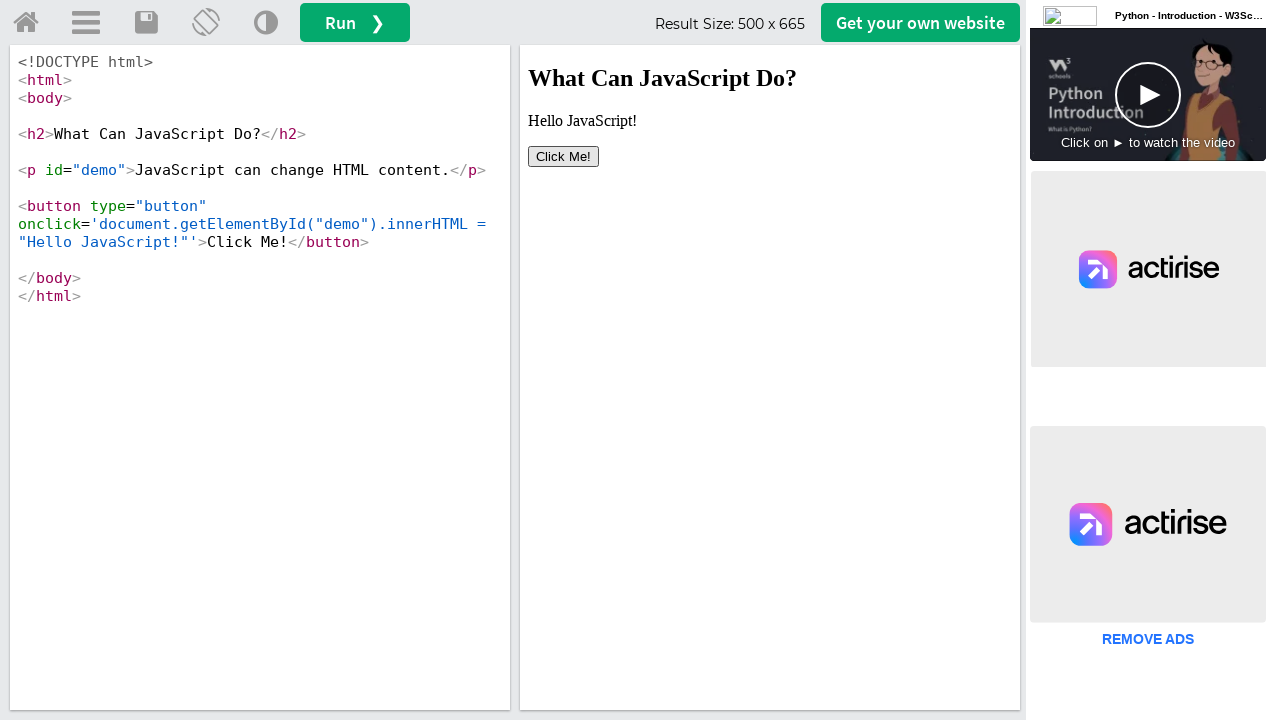